Tests the search functionality by entering "bank" as a search term, pressing Enter, and verifying that 2 search results are returned.

Starting URL: http://zero.webappsecurity.com/index.html

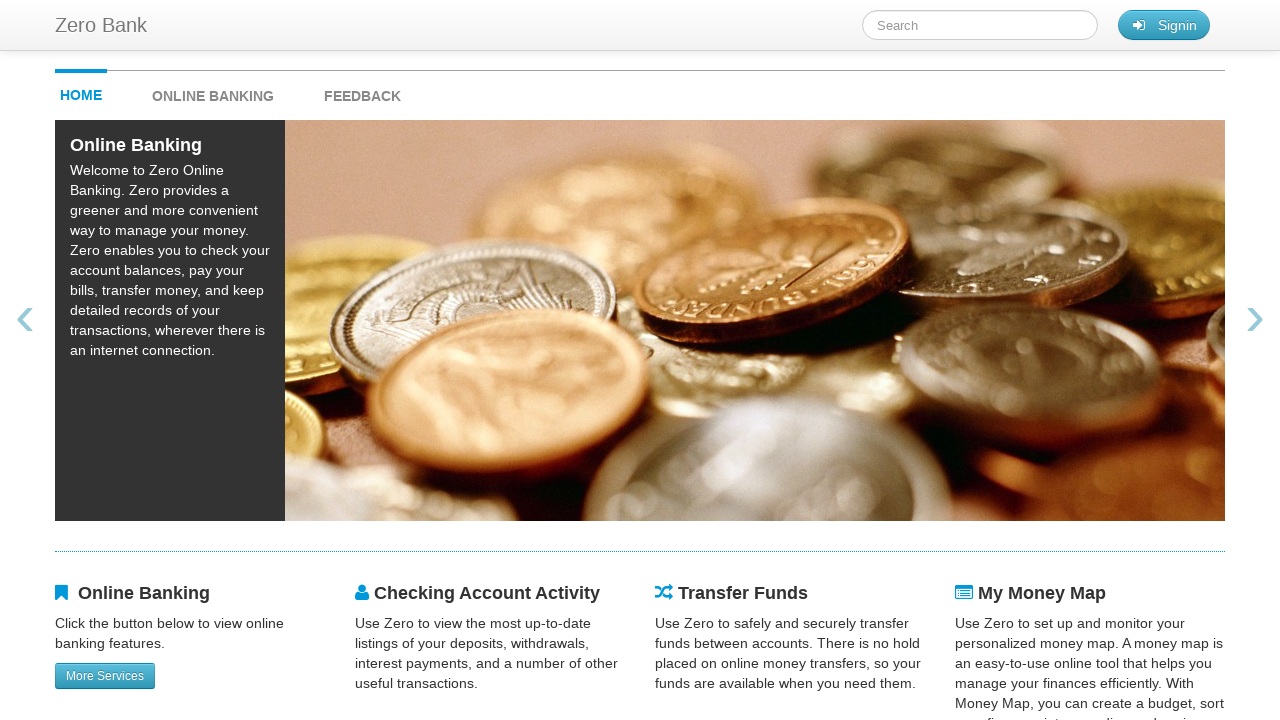

Filled search field with 'bank' on #searchTerm
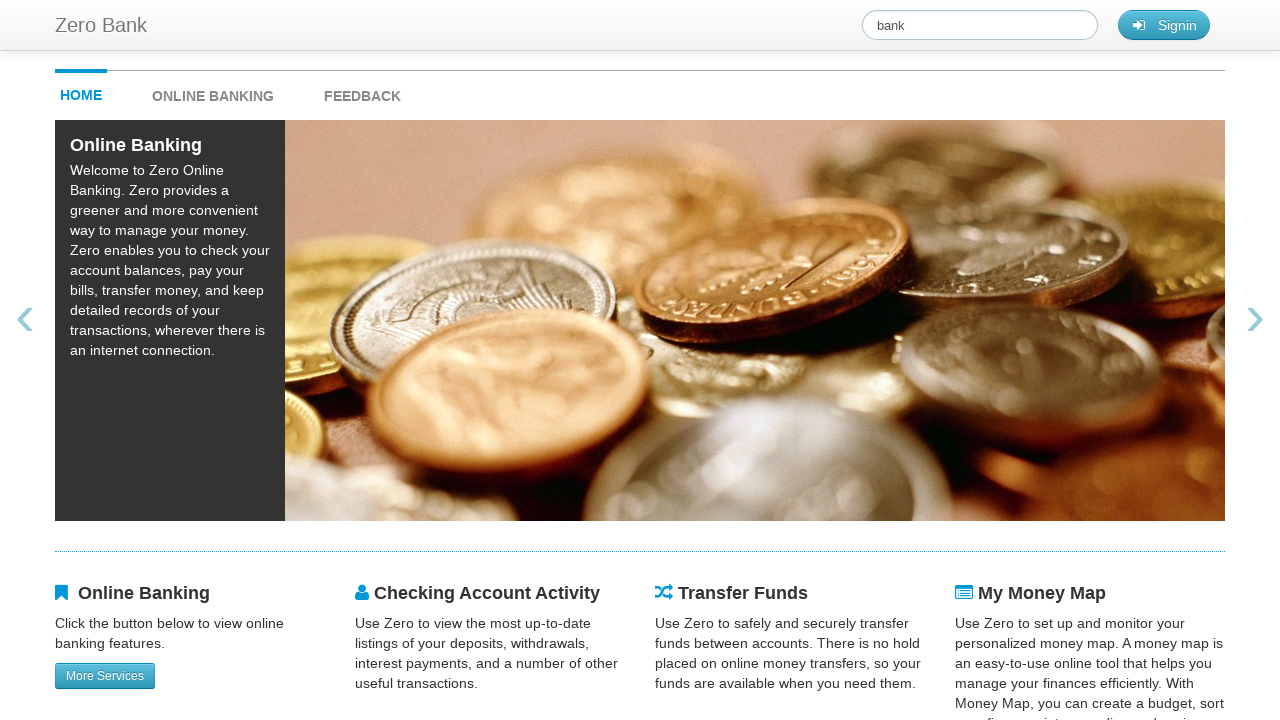

Pressed Enter to submit search
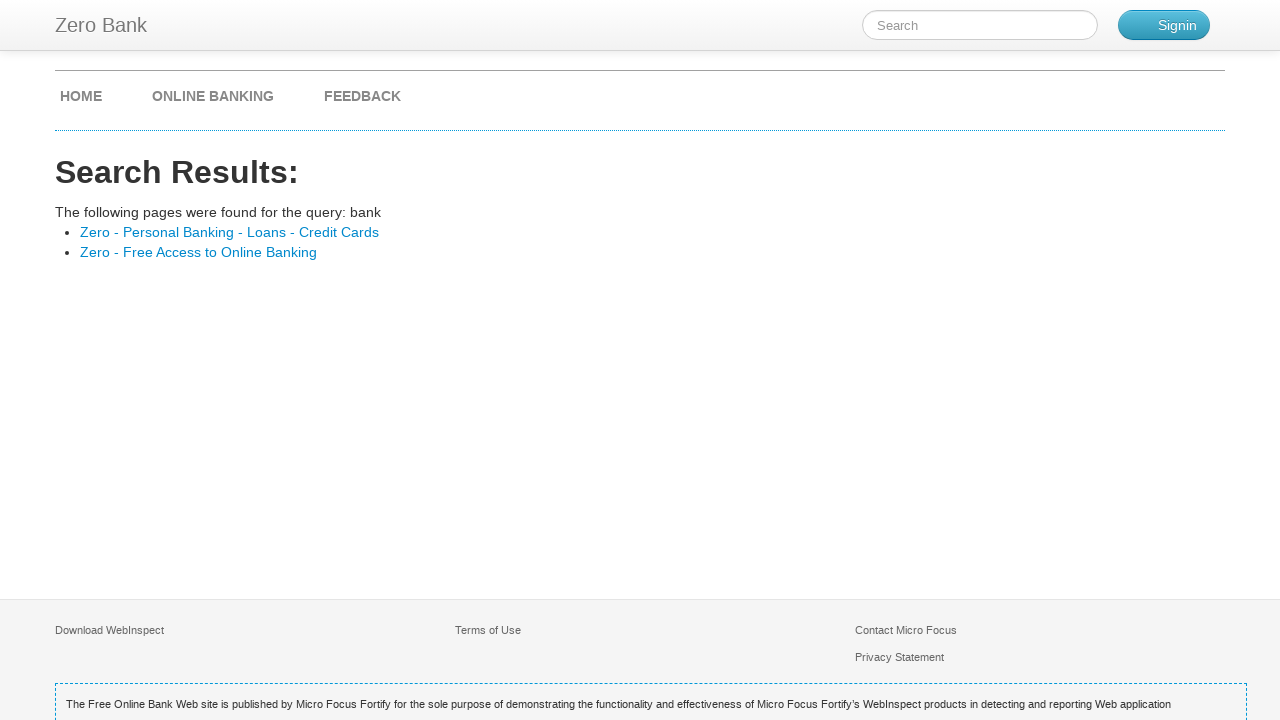

Search results loaded
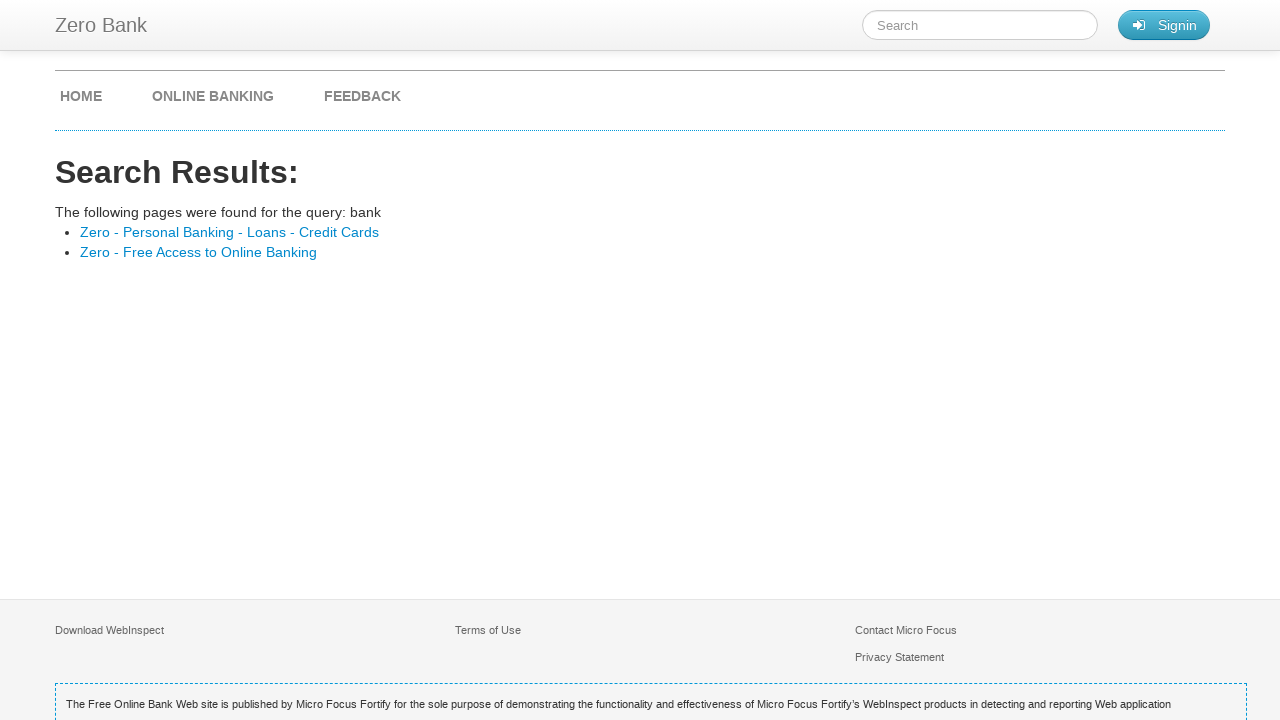

Located search result links
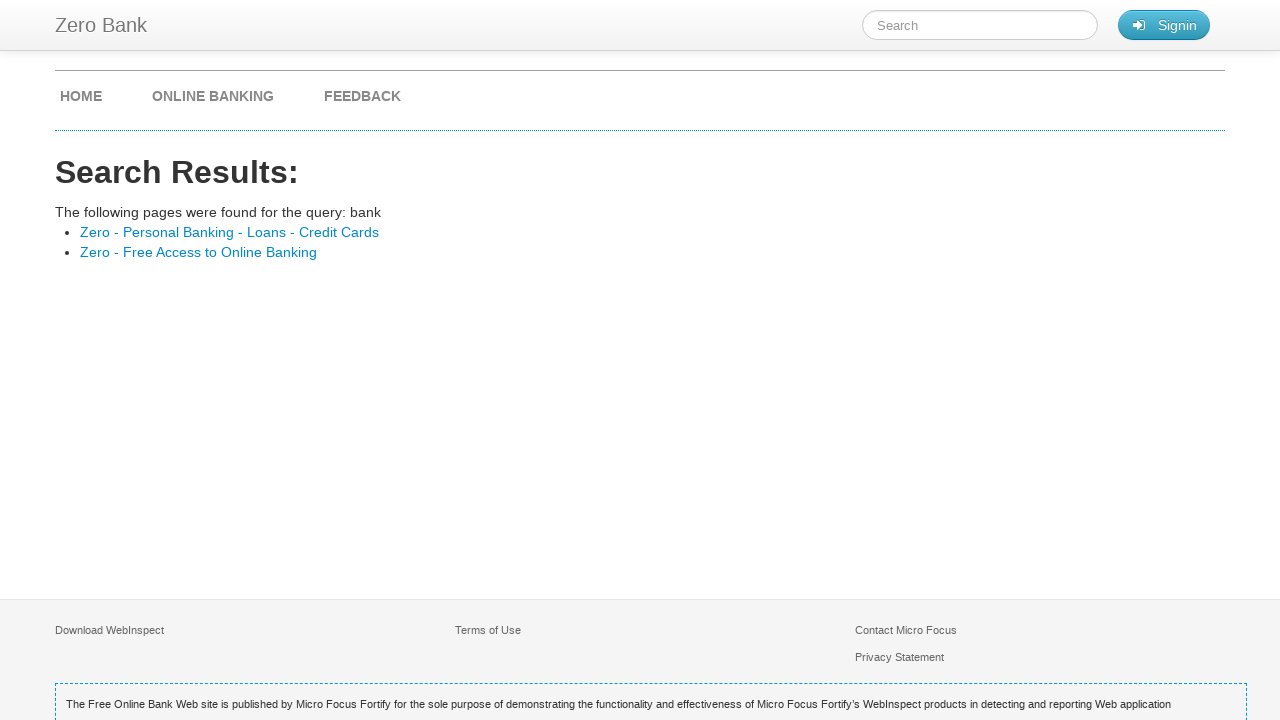

Verified that 2 search results are returned
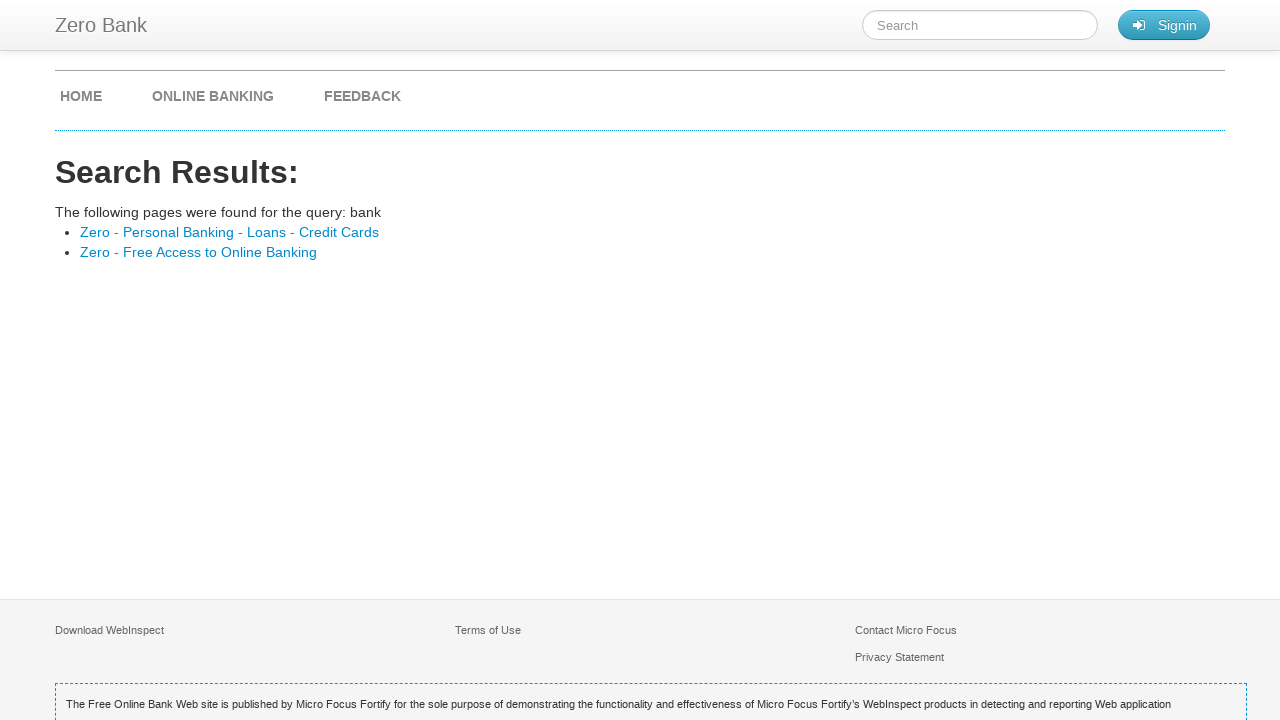

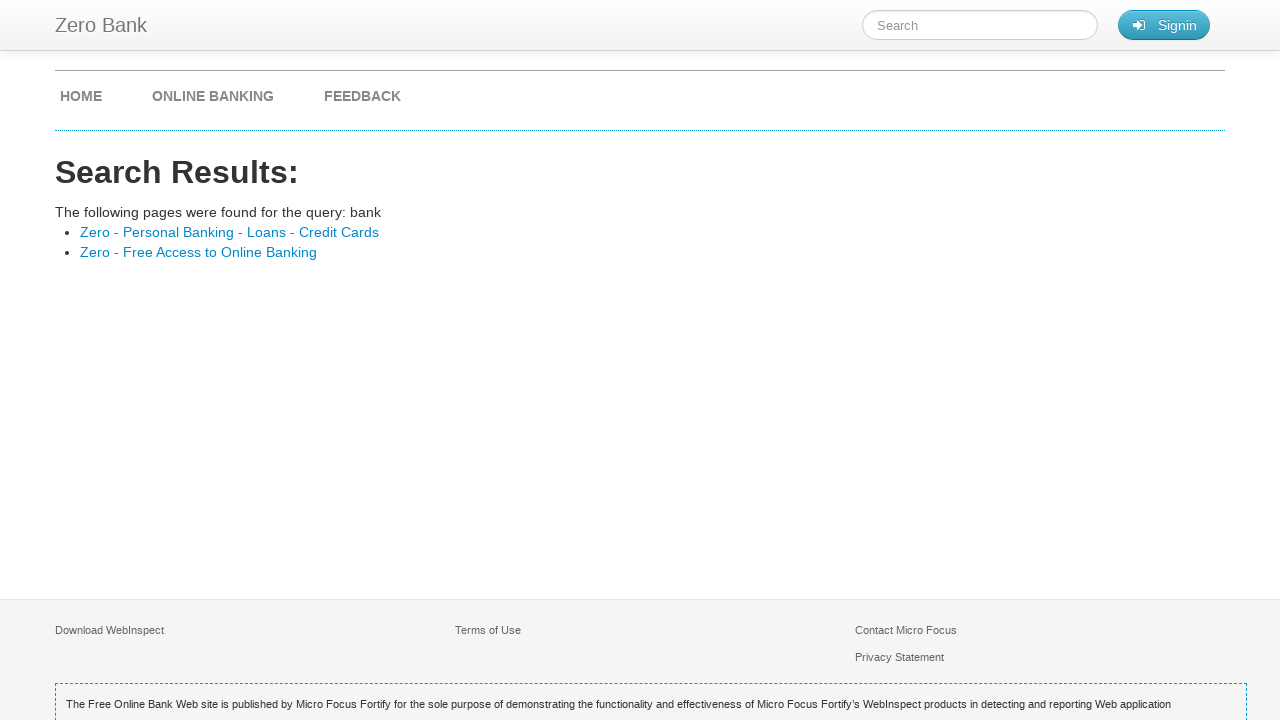